Tests dynamic controls by clicking on checkbox, removing it, and verifying the removal message appears

Starting URL: https://the-internet.herokuapp.com/

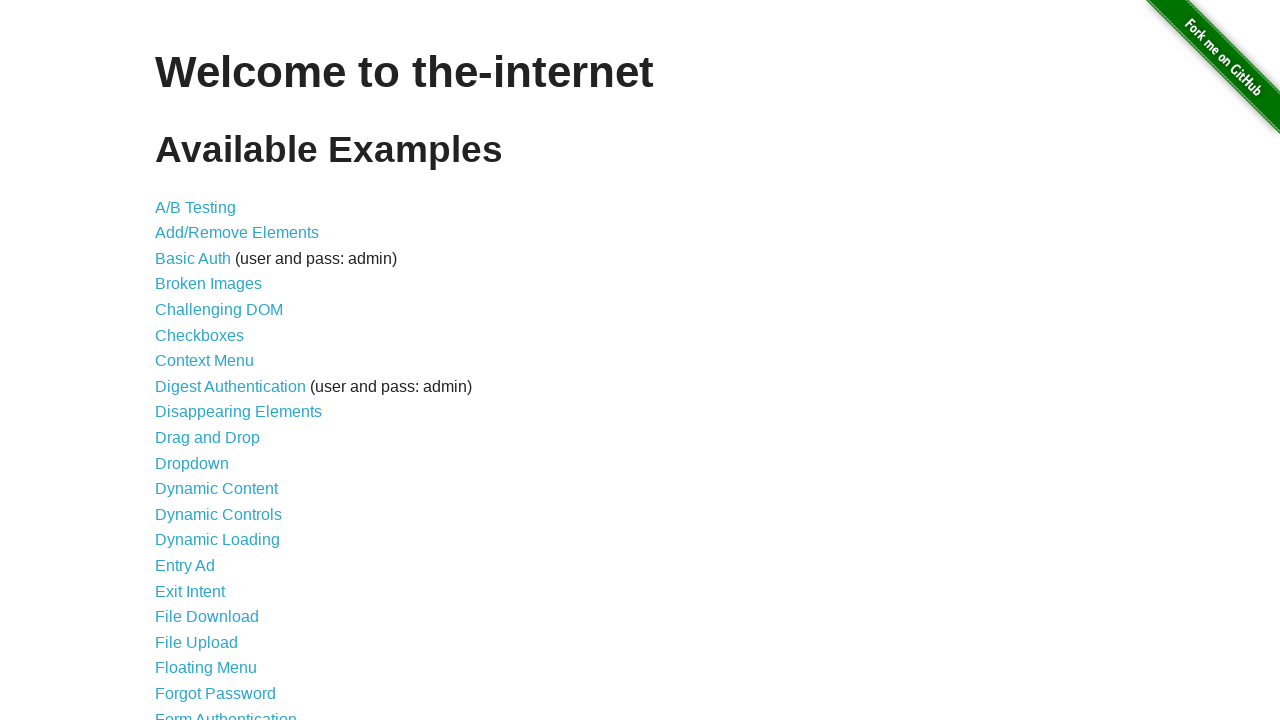

Clicked on Dynamic Controls link at (218, 514) on text=Dynamic Controls
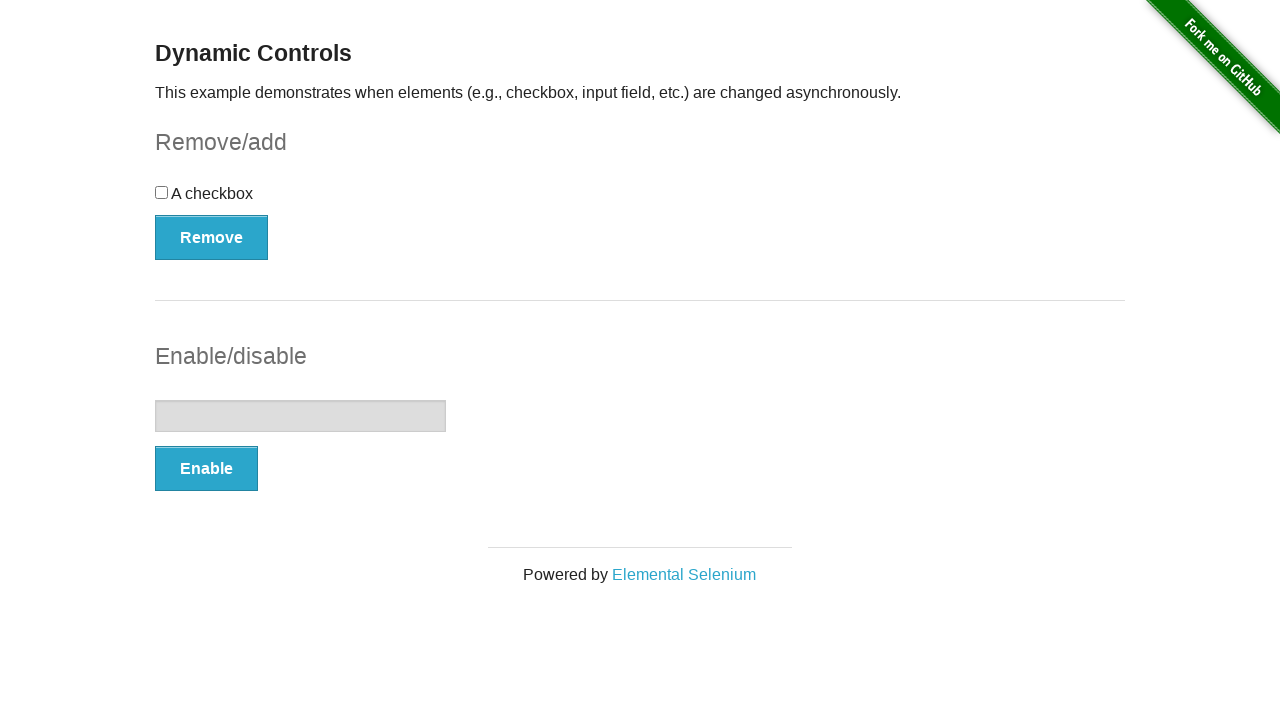

Clicked the checkbox at (162, 192) on input[type='checkbox']
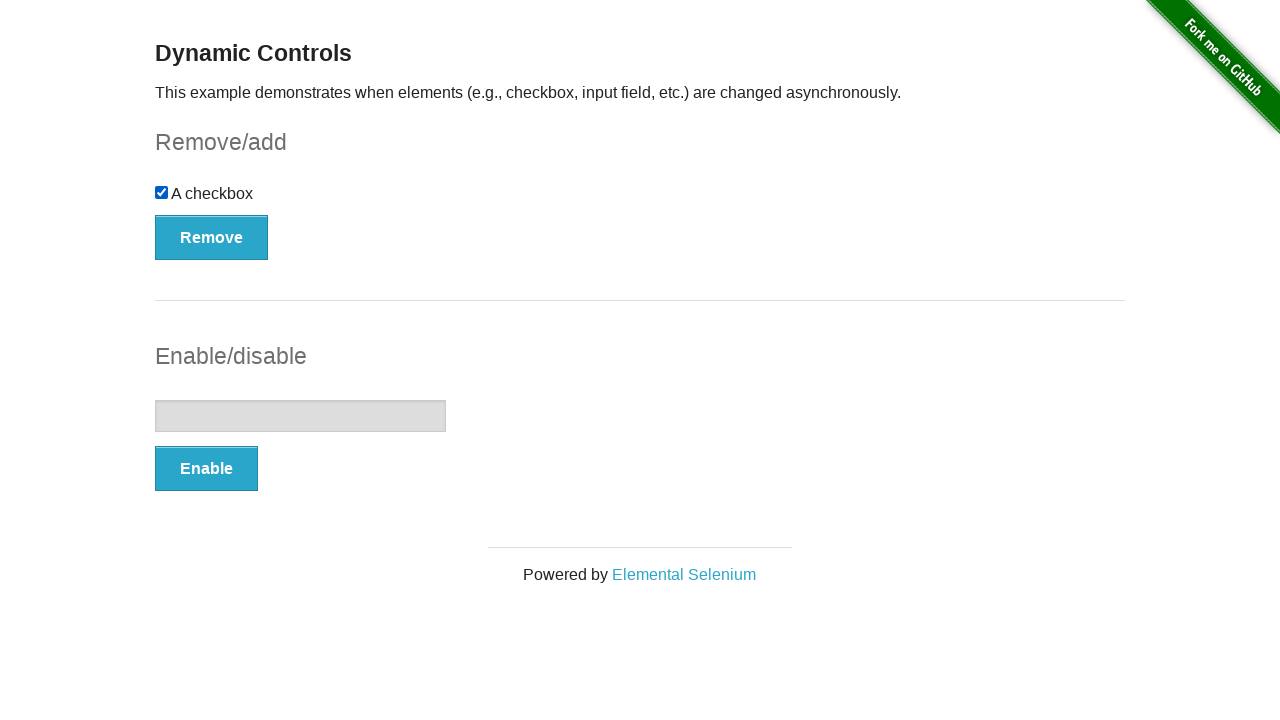

Clicked the Remove button at (212, 237) on button:has-text('Remove')
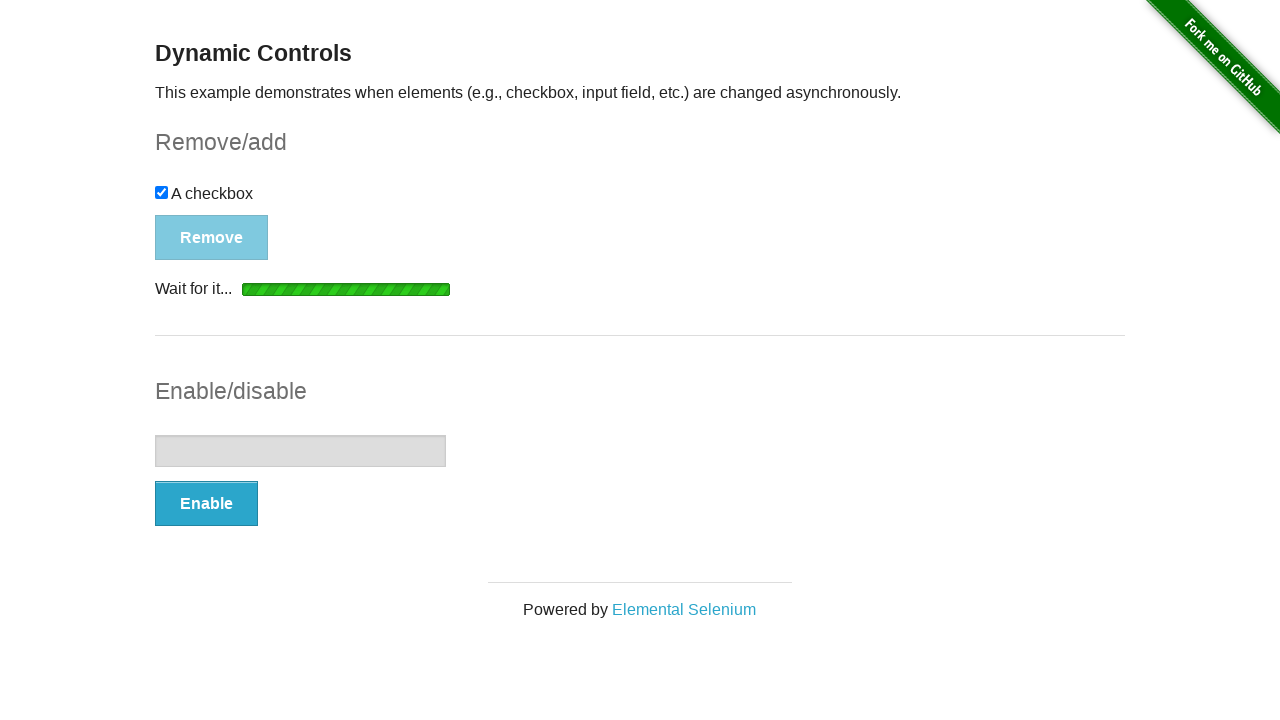

Removal message appeared
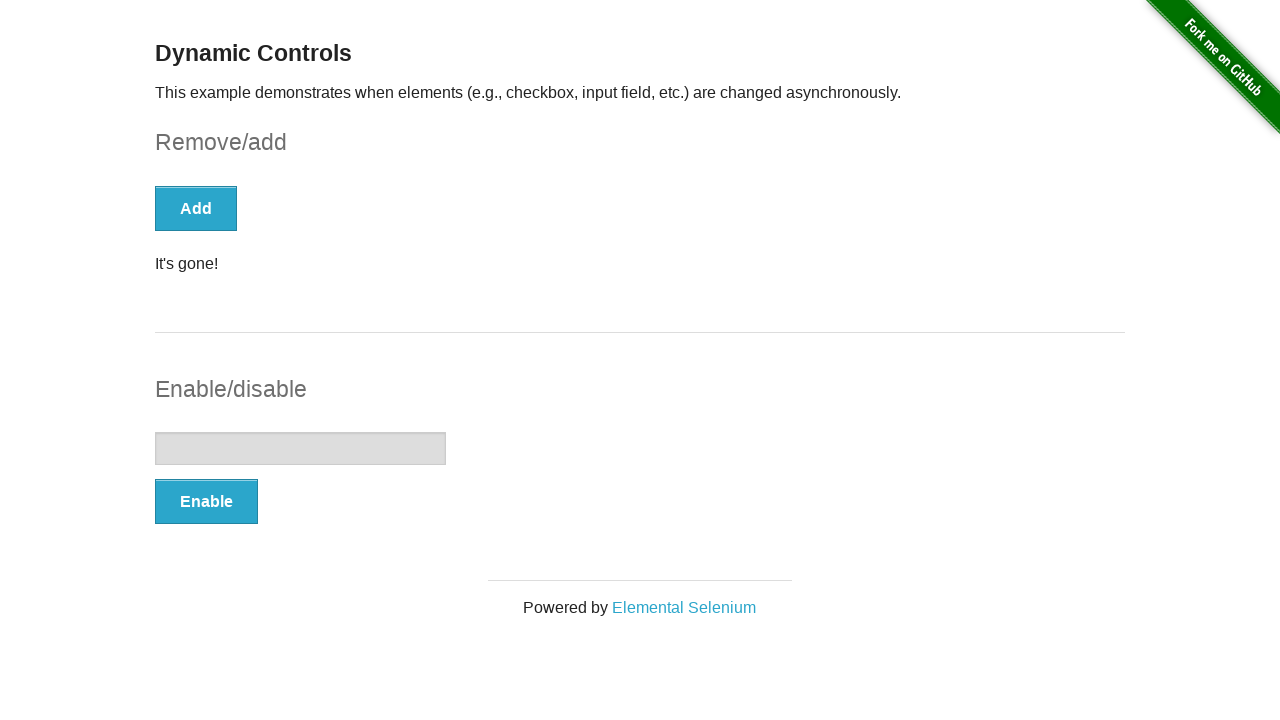

Verified message text is 'It's gone!'
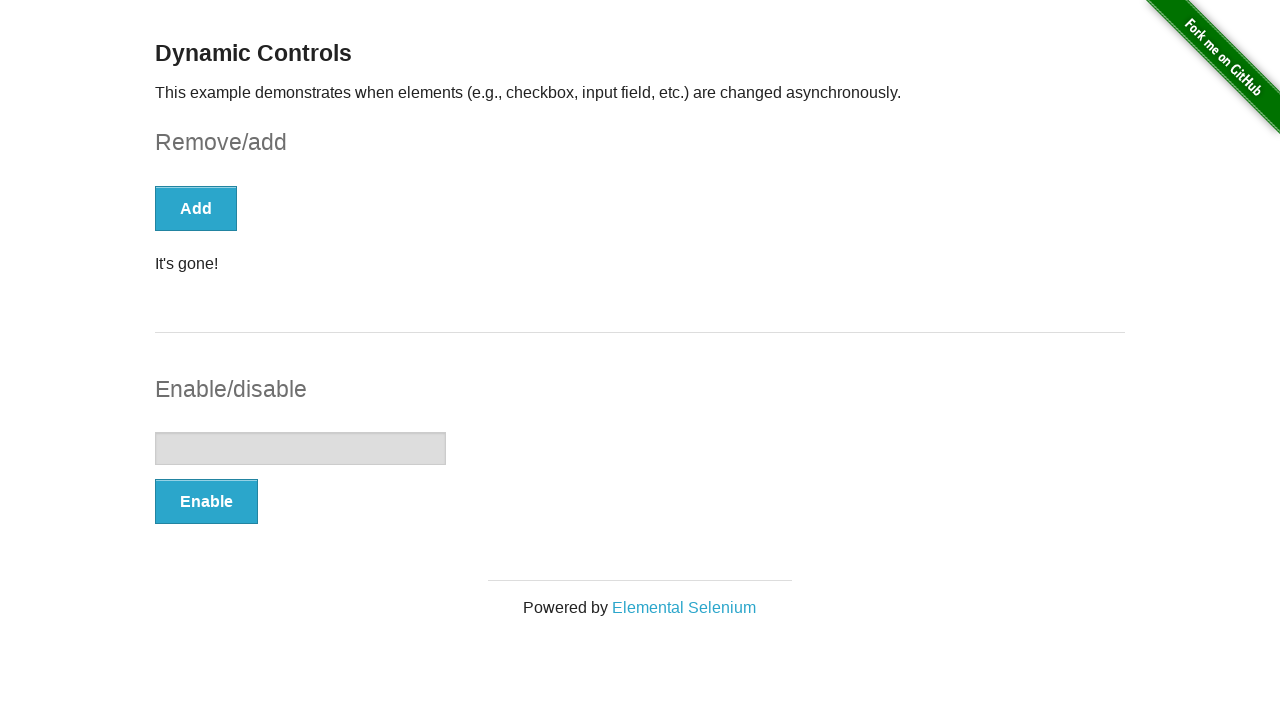

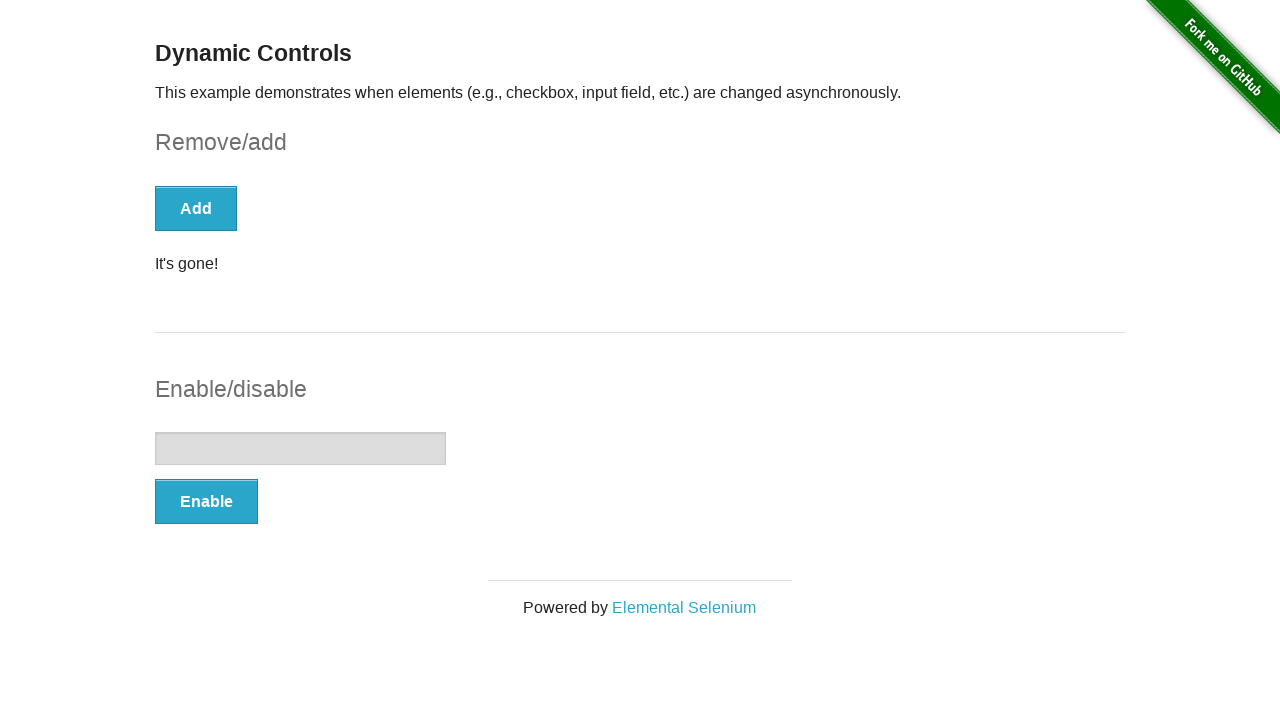